Tests navigation from the Selenium homepage to the WebDriver documentation page using fluent wait patterns by clicking the Read More button

Starting URL: https://www.selenium.dev/

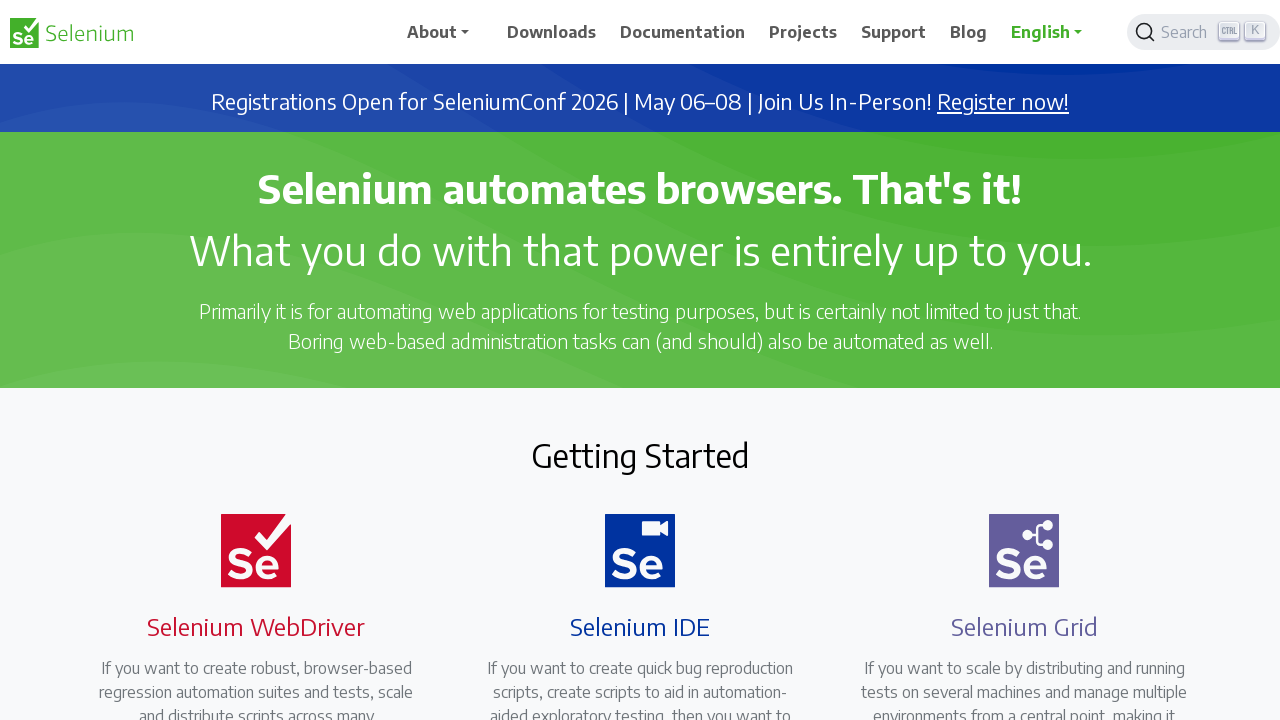

Clicked the Read More button in the Selenium WebDriver card at (244, 360) on xpath=//h4[text()='Selenium WebDriver']/ancestor::div[@class='card h-100 border-
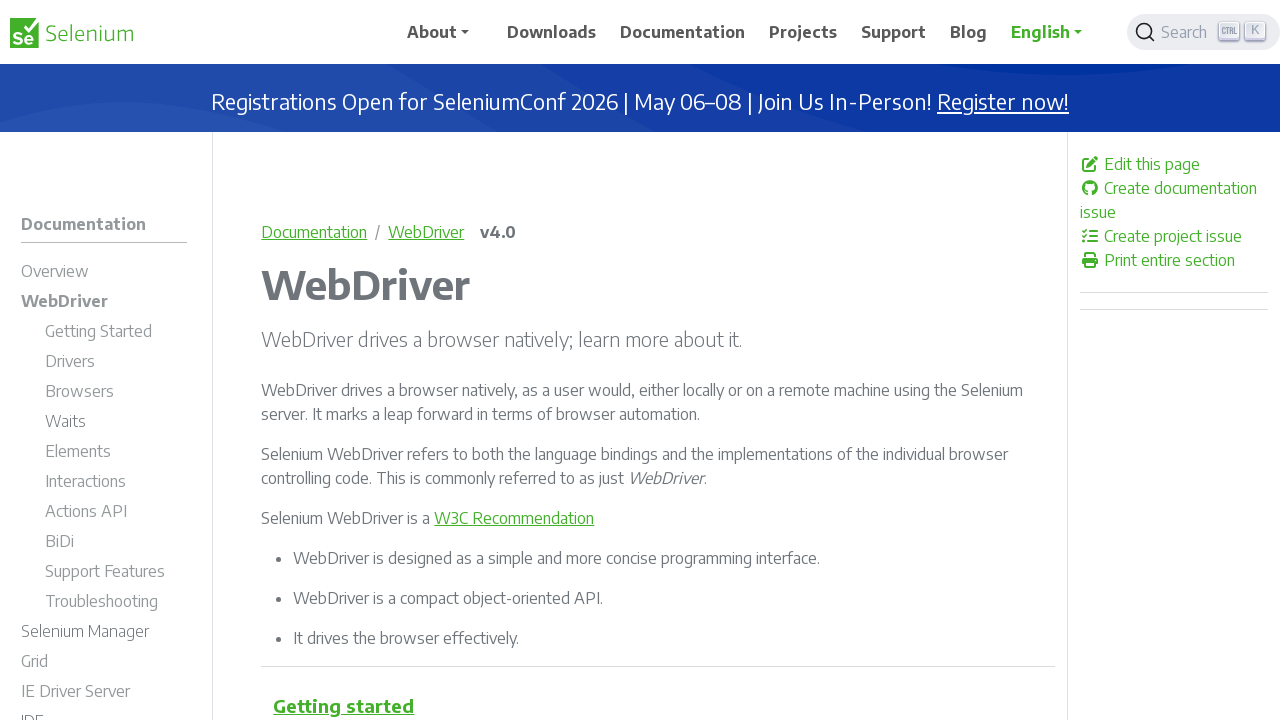

Waited for navigation to WebDriver documentation page
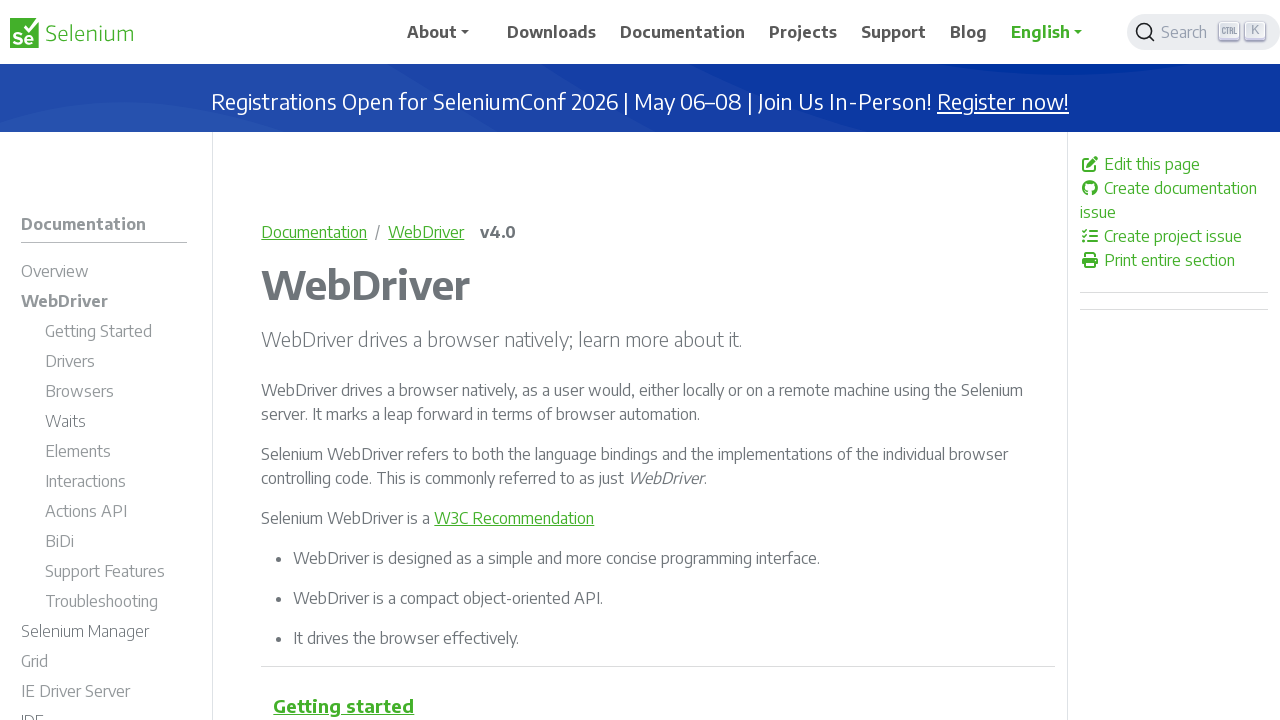

Verified navigation to WebDriver documentation page was successful
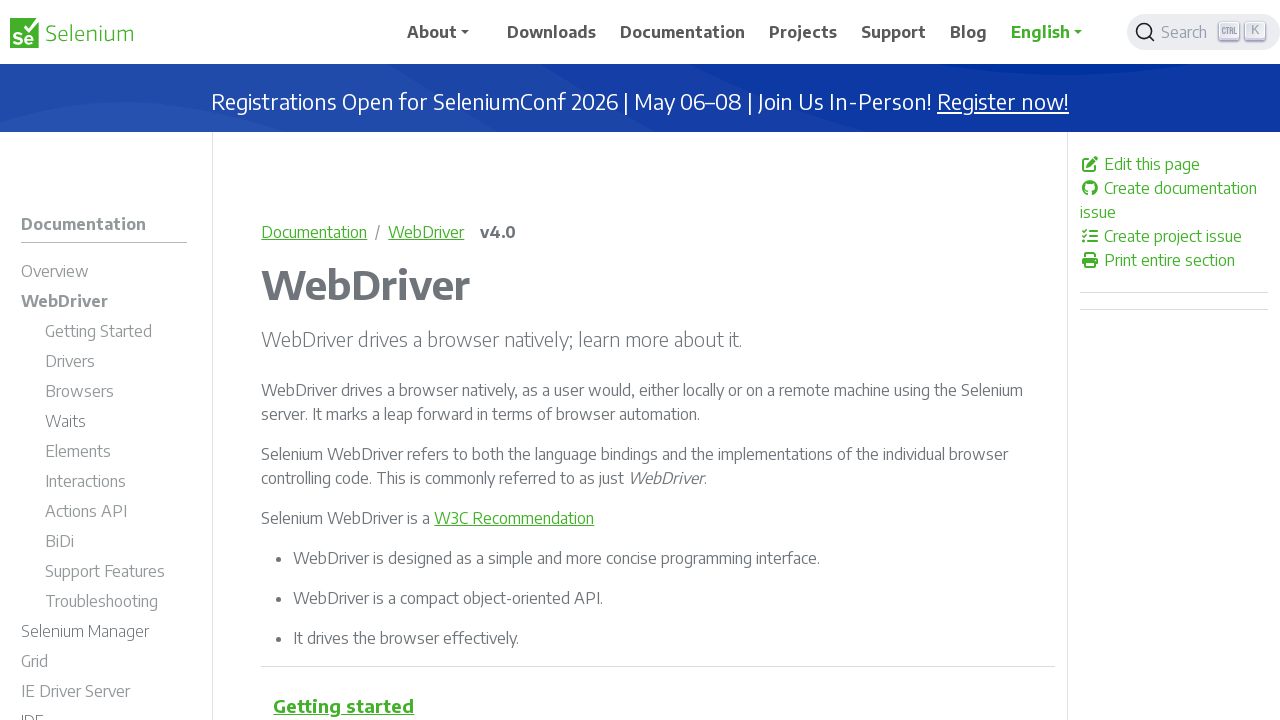

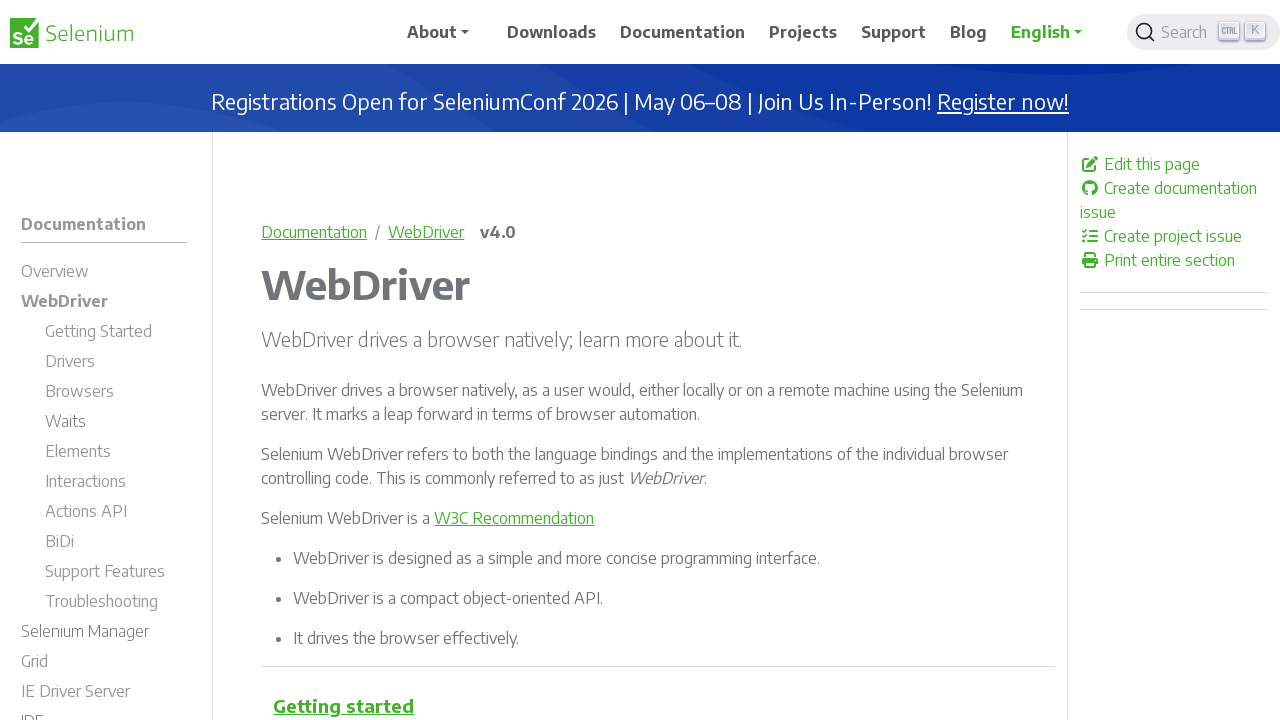